Tests browser notification popup handling by clicking a button that triggers a notification

Starting URL: https://demoapps.qspiders.com/ui/browserNot?sublist=0

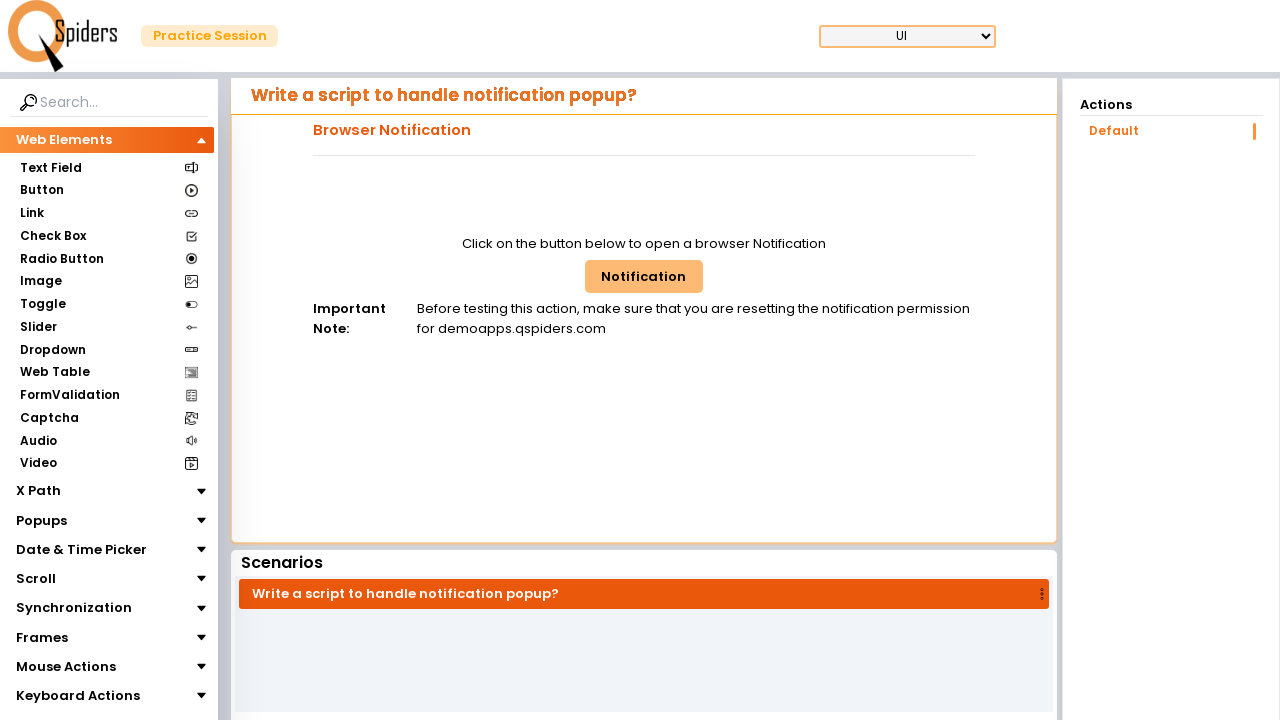

Navigated to browser notification demo page
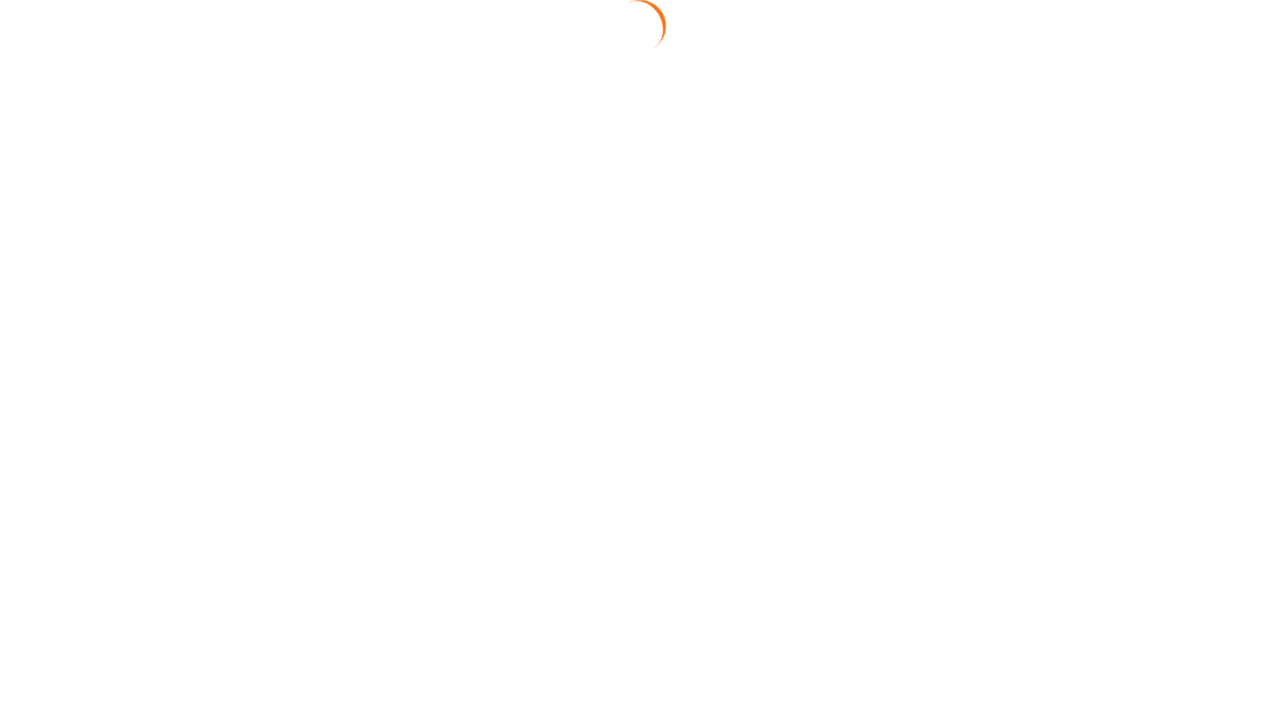

Clicked browser notification button to trigger notification popup at (644, 276) on #browNotButton
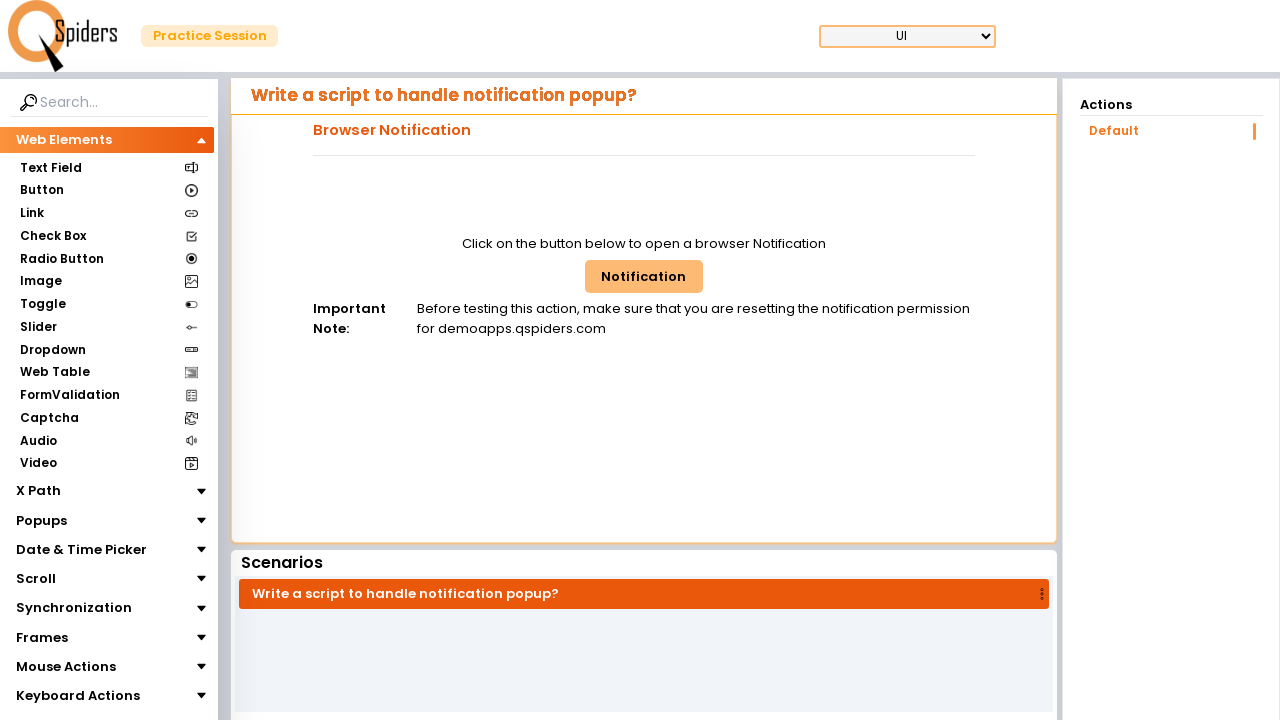

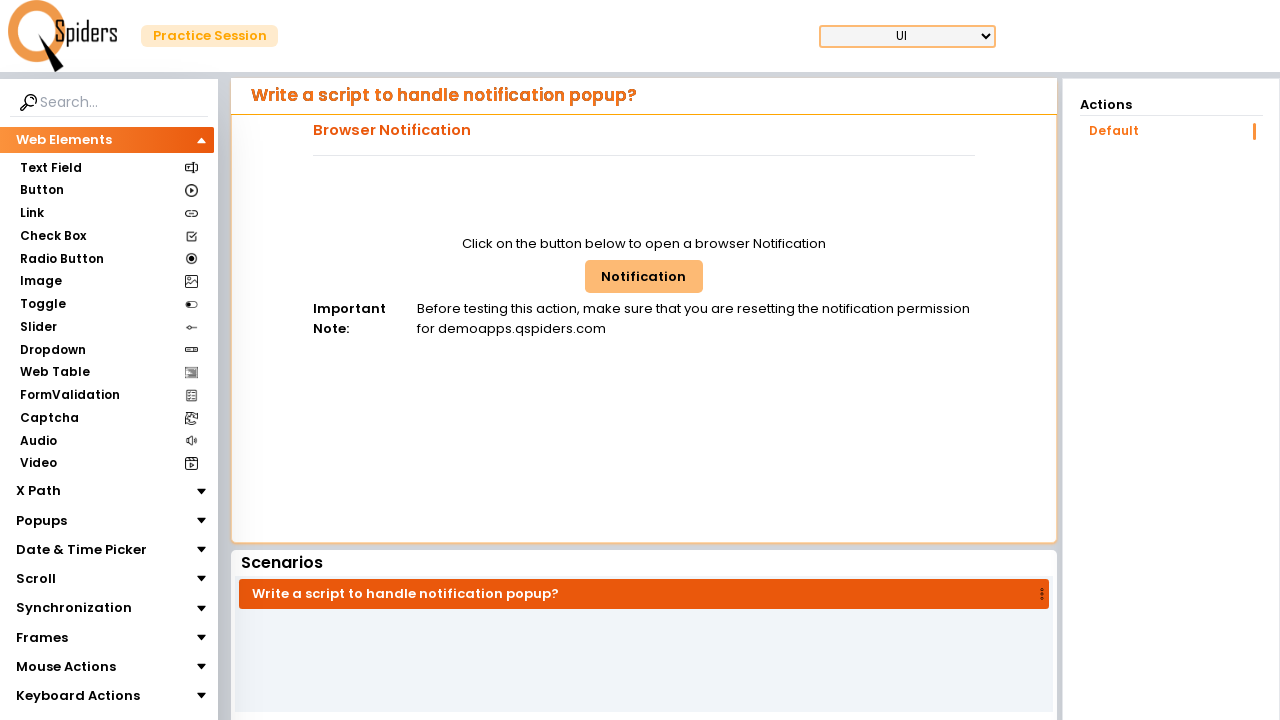